Tests a verify button functionality by clicking it and checking that a success message is displayed

Starting URL: http://suninjuly.github.io/wait1.html

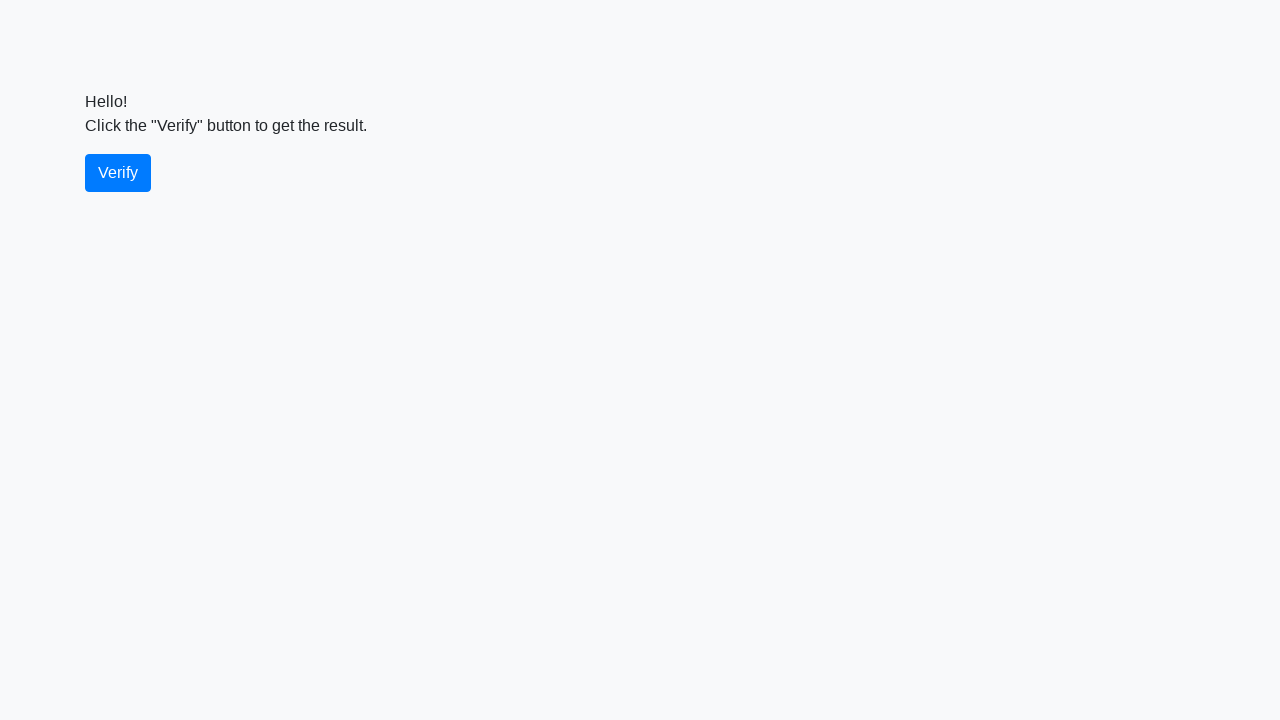

Clicked the verify button at (118, 173) on #verify
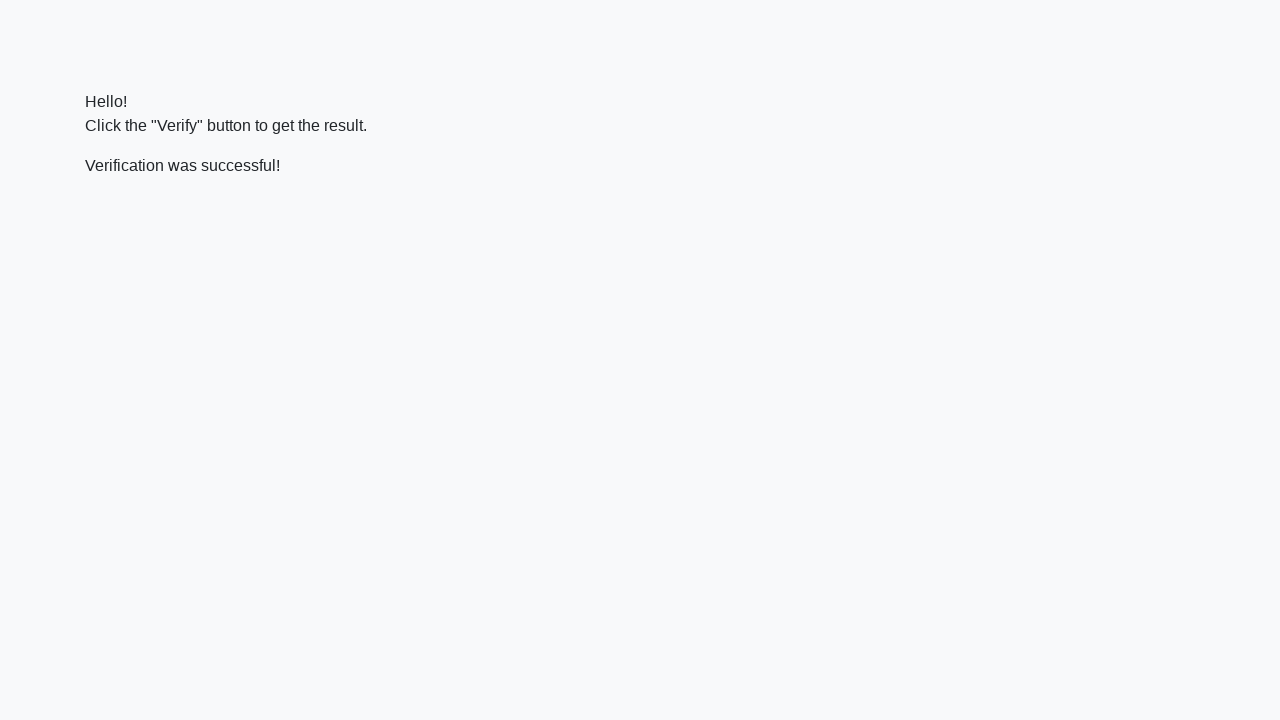

Success message element loaded and is visible
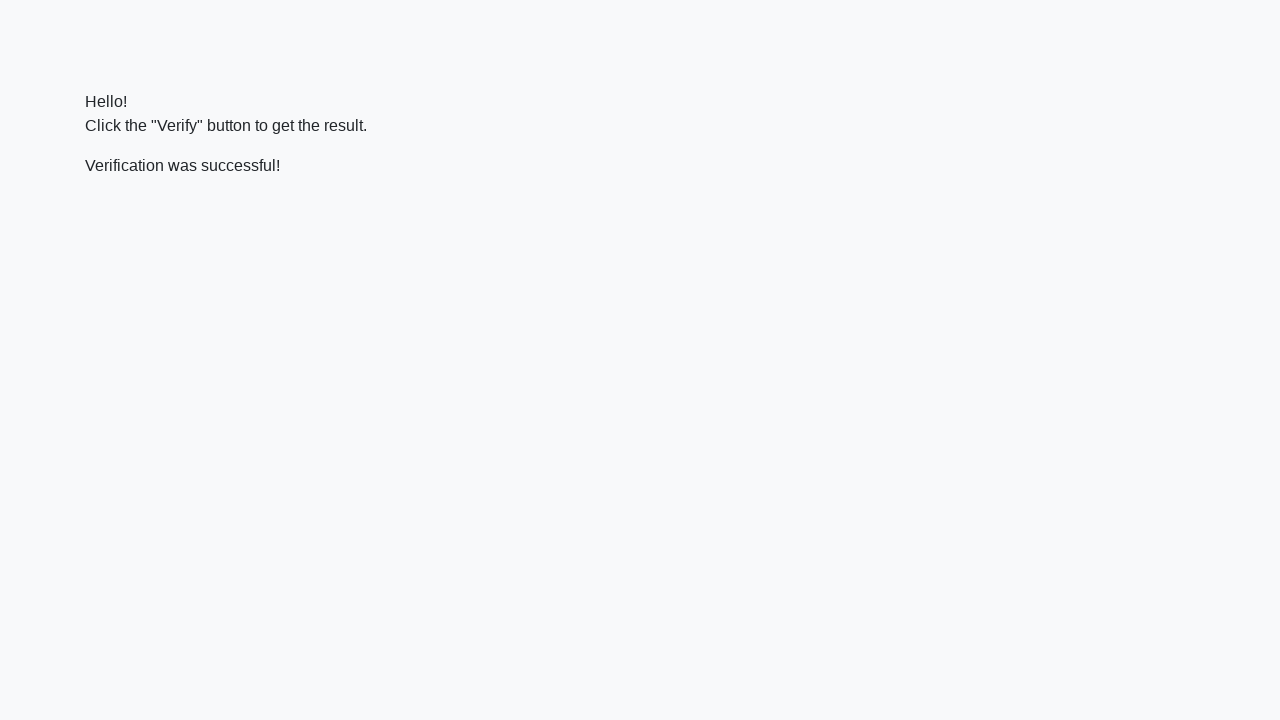

Verified that success message contains 'successful'
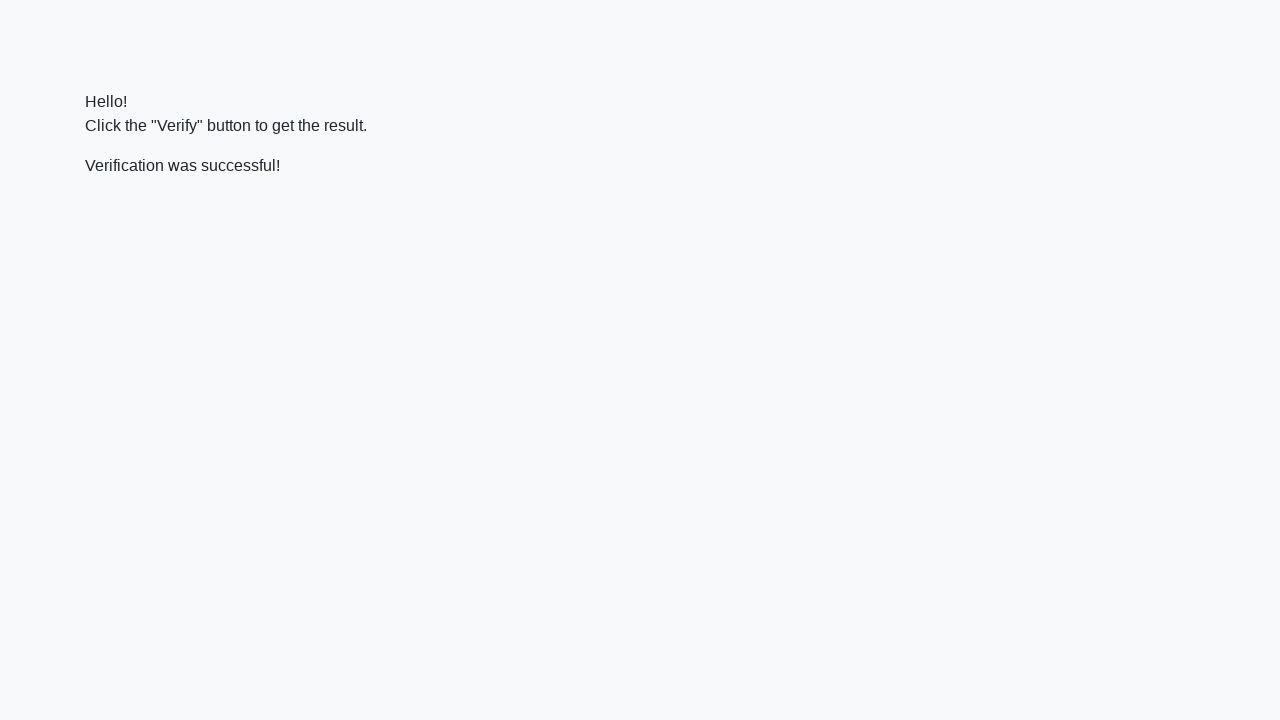

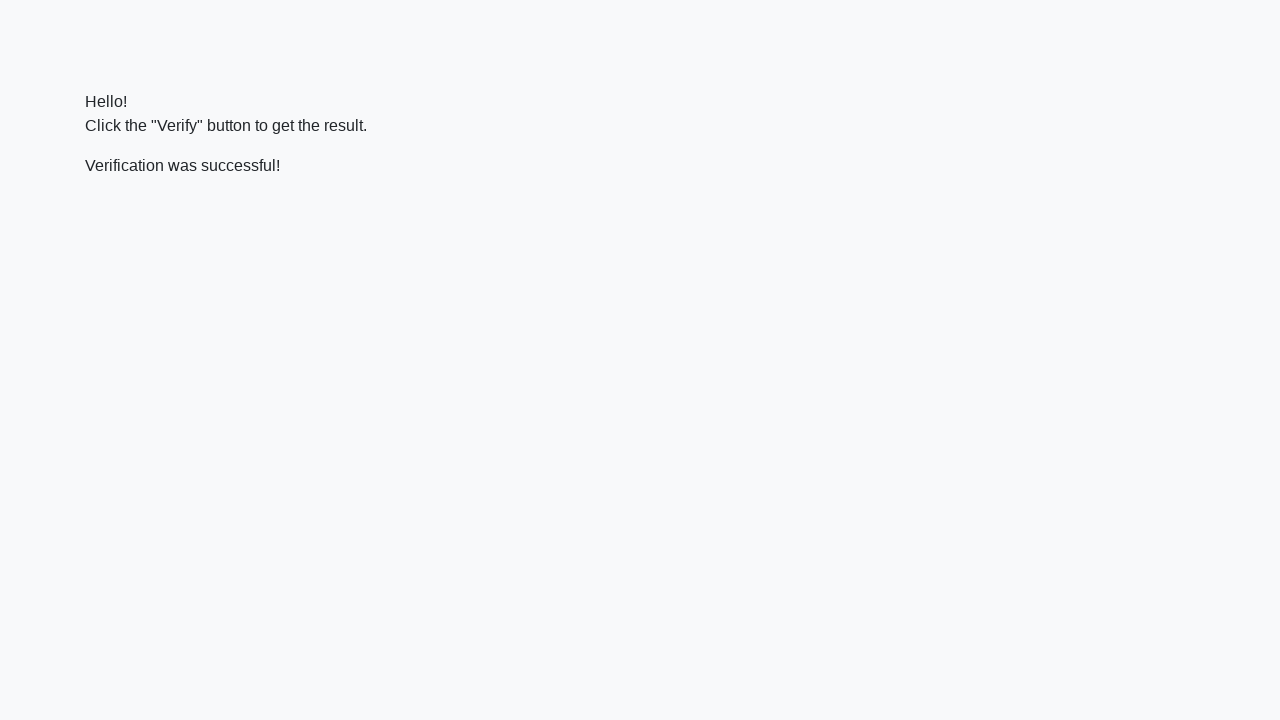